Tests checking if the Getting Started button is displayed on the WebdriverIO homepage

Starting URL: https://webdriver.io

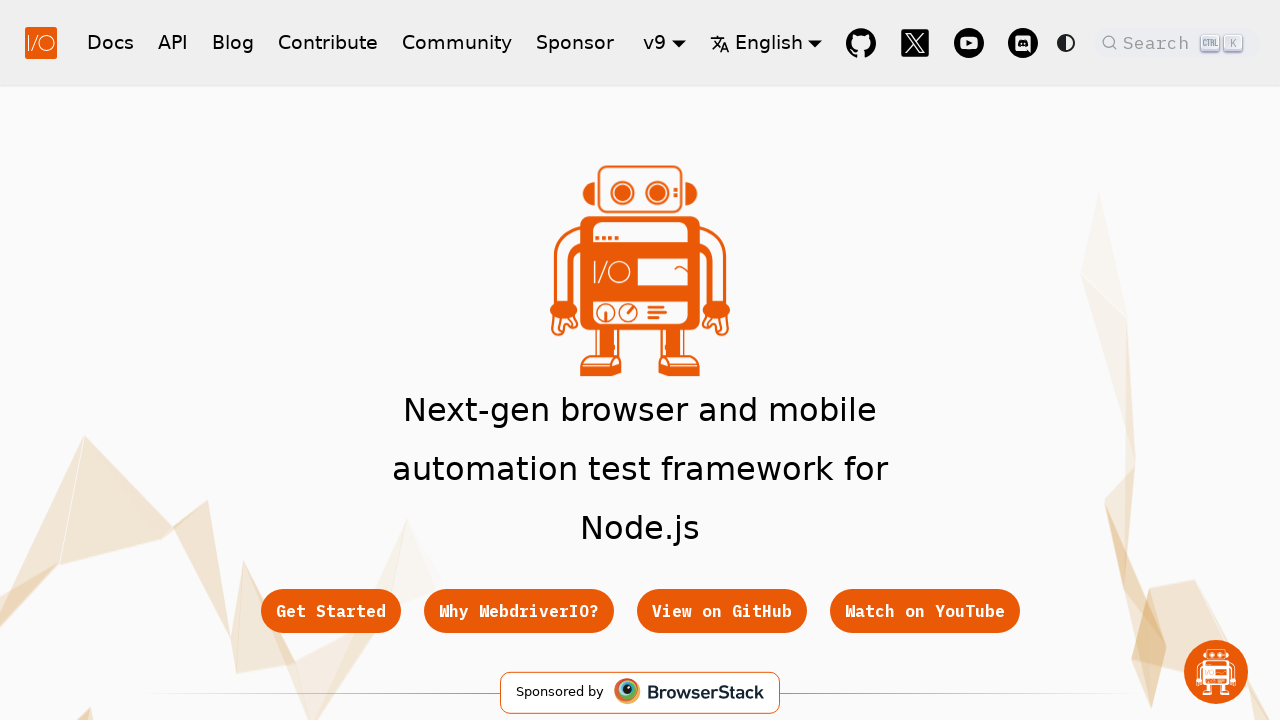

Located Getting Started button and waited for it to be visible
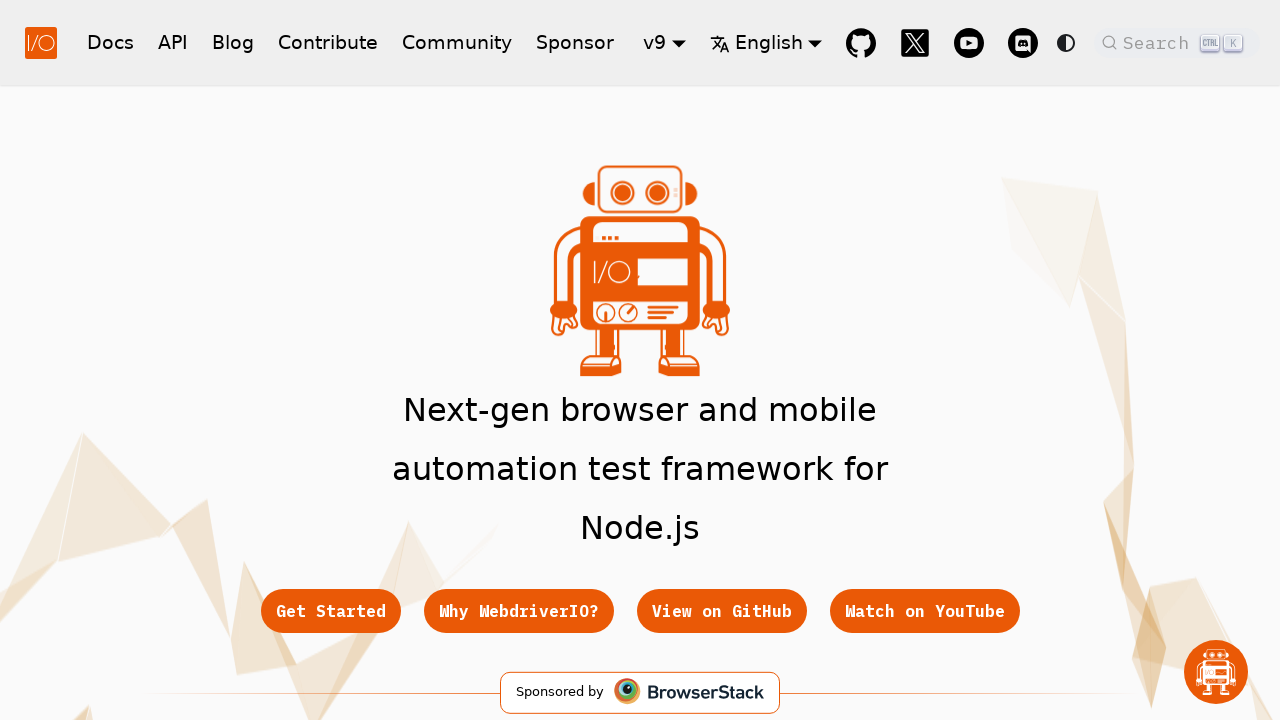

Verified that Getting Started button is displayed
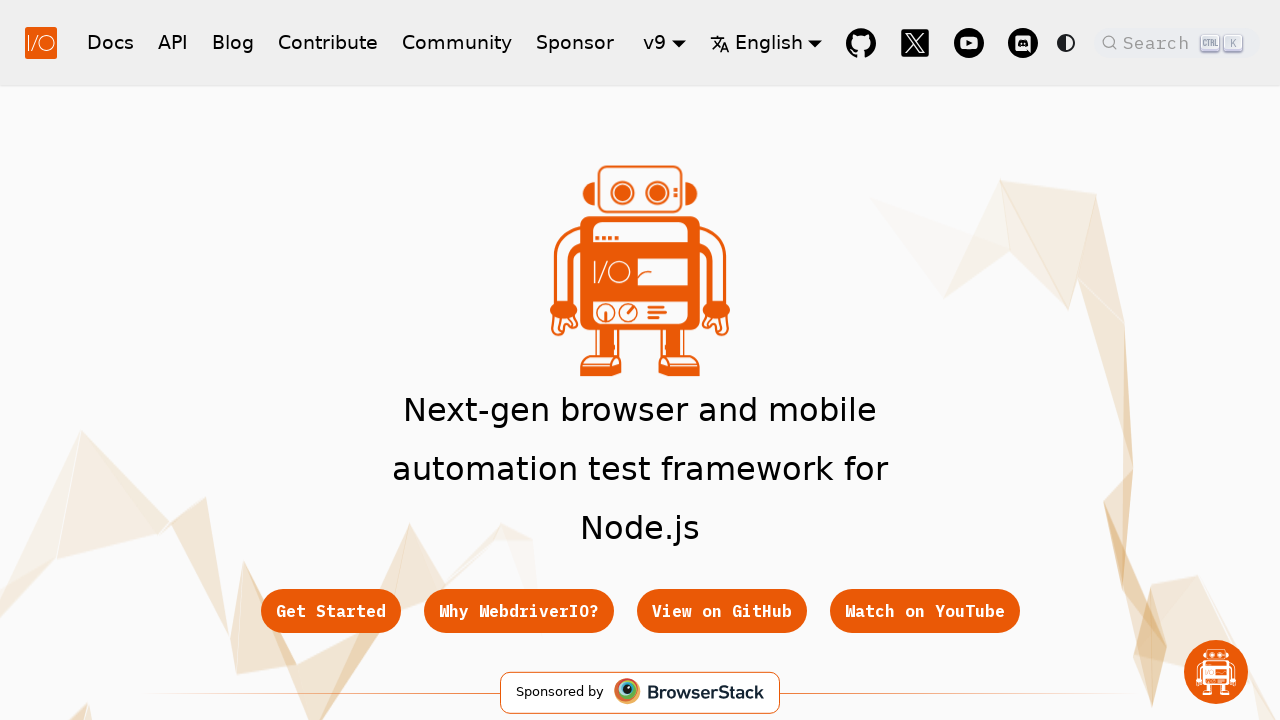

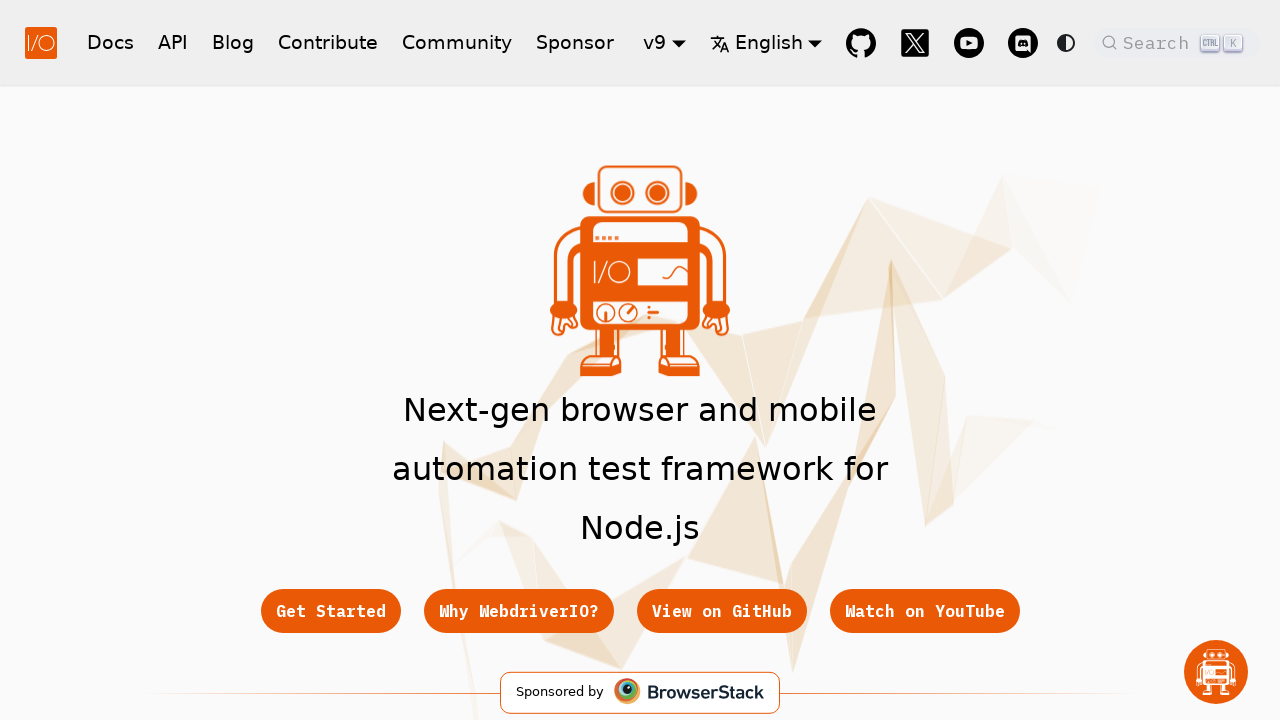